Tests JavaScript alert handling by clicking a button that triggers an alert dialog, then accepting the alert.

Starting URL: http://suninjuly.github.io/alert_accept.html

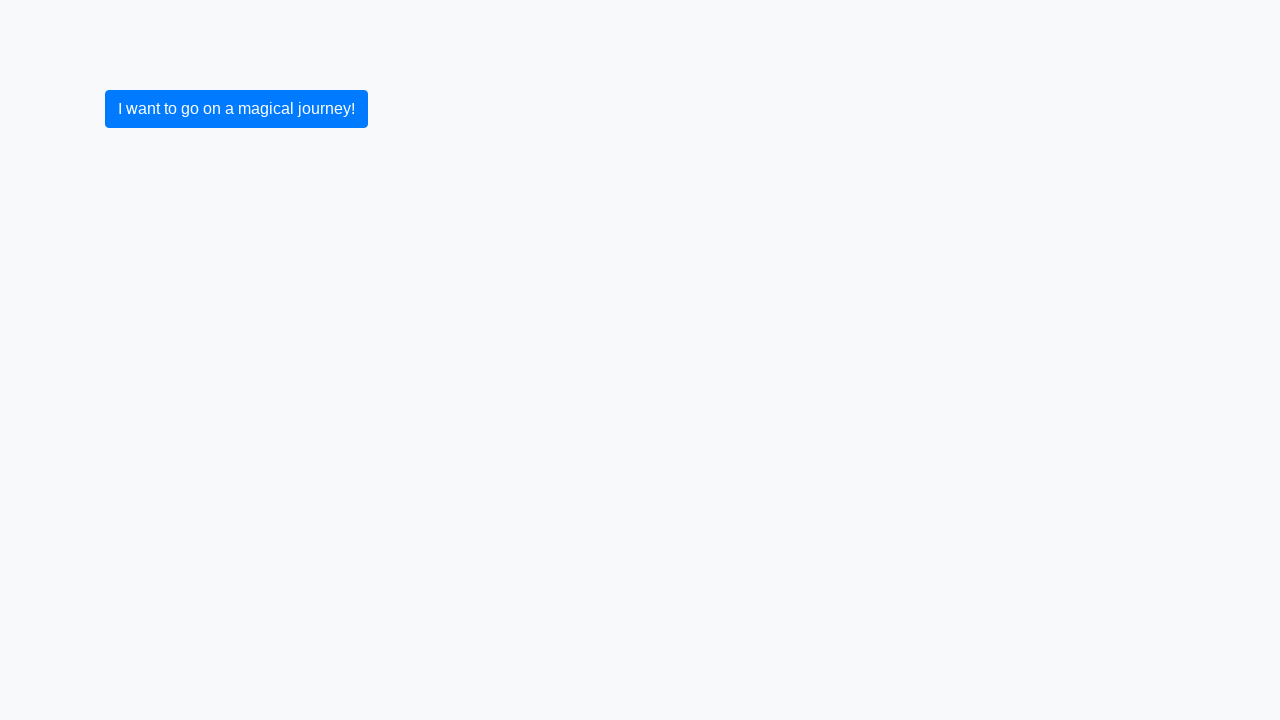

Clicked button to trigger alert dialog at (236, 109) on button
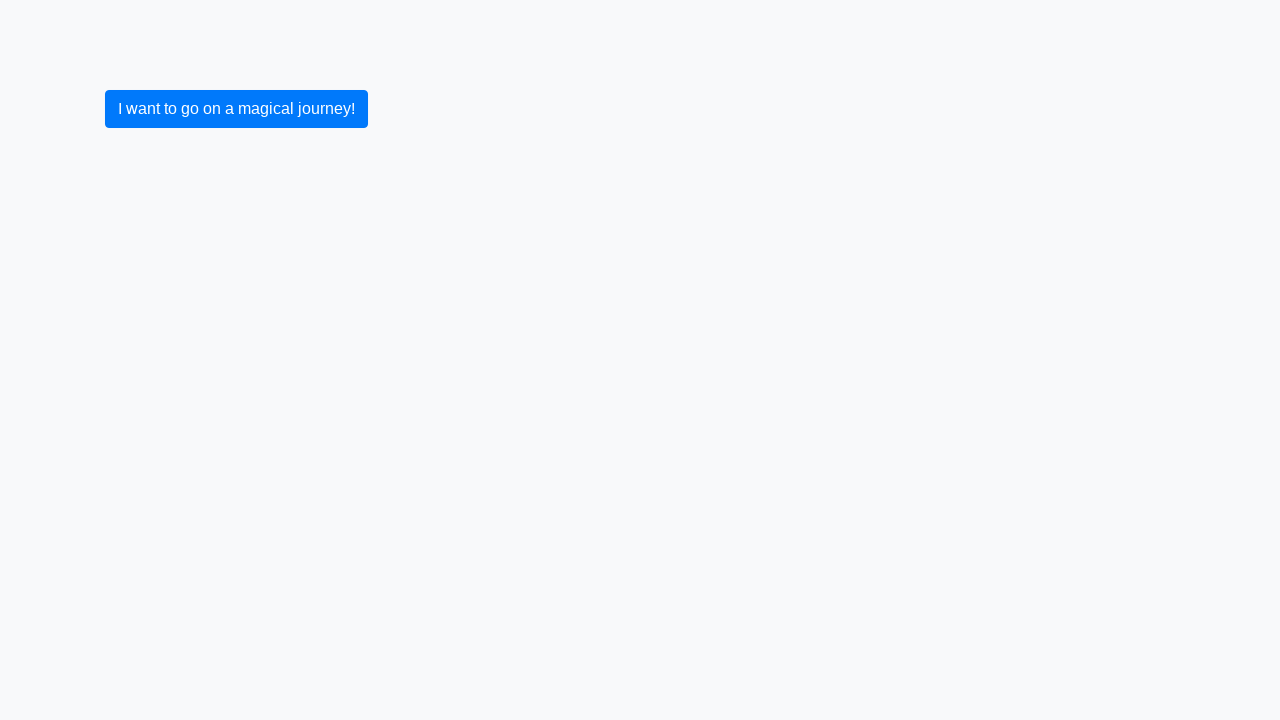

Set up dialog handler to accept alerts
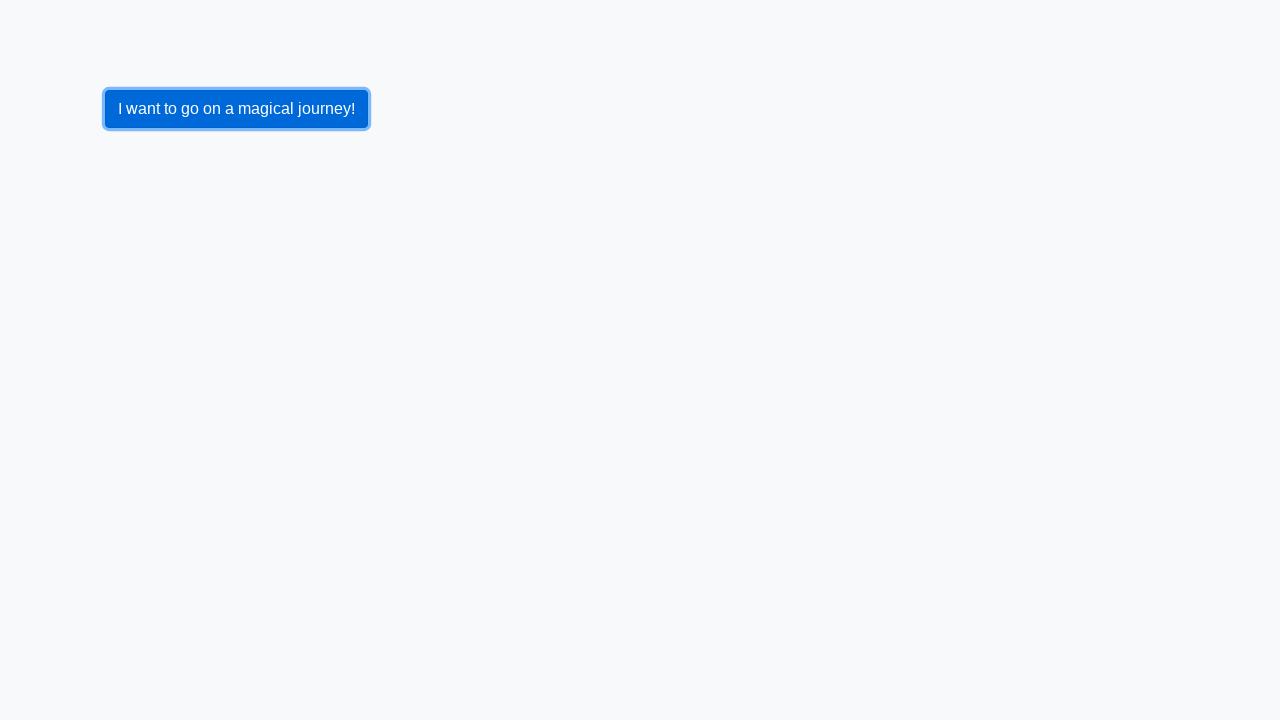

Registered one-time dialog handler
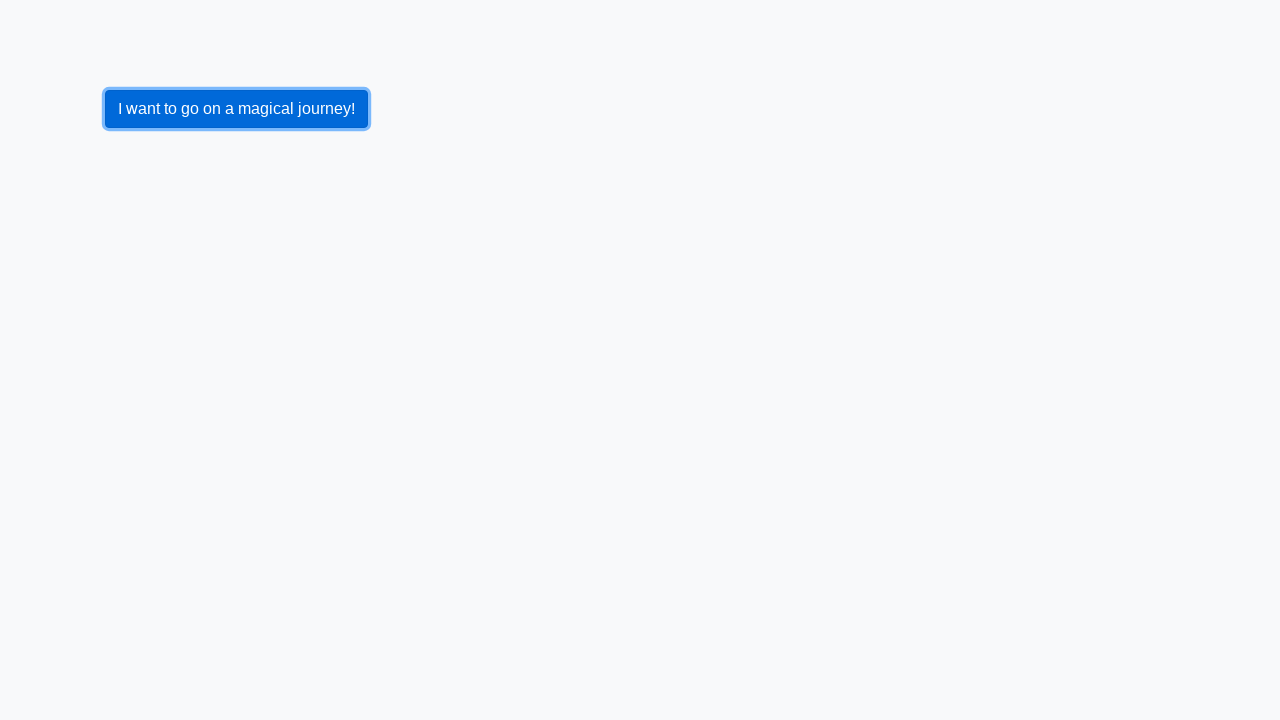

Clicked button and alert was accepted at (236, 109) on button
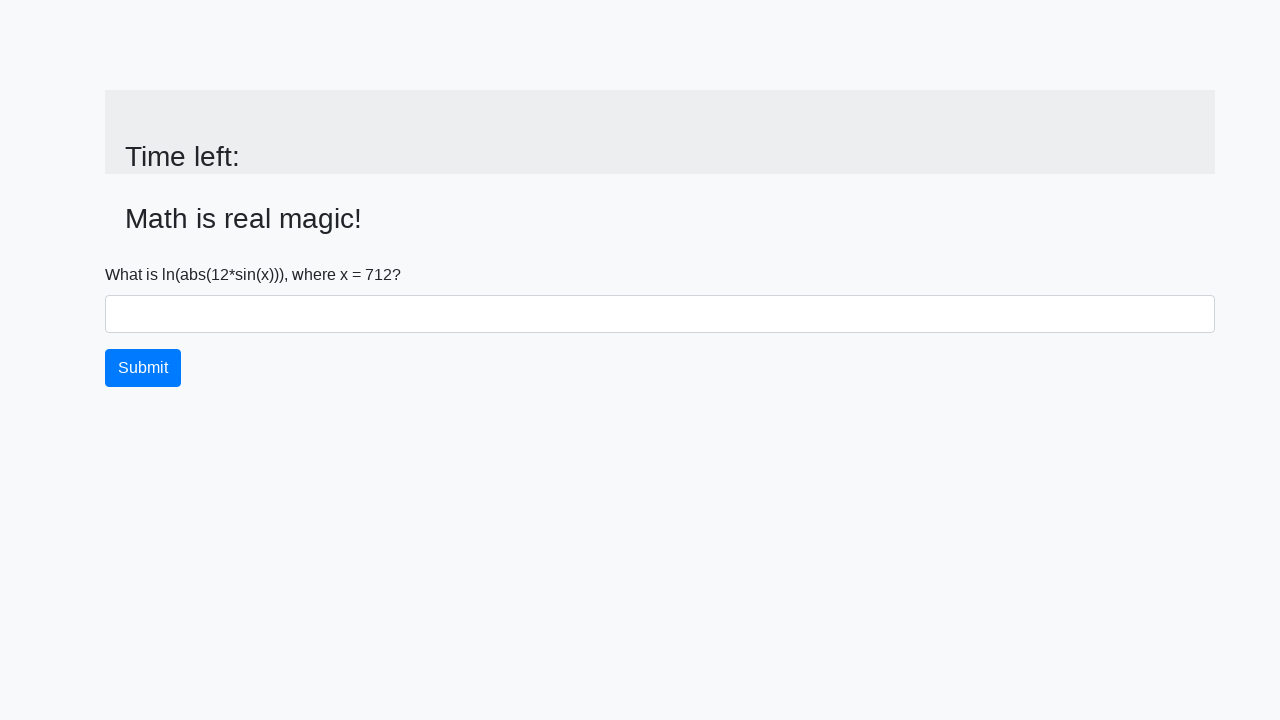

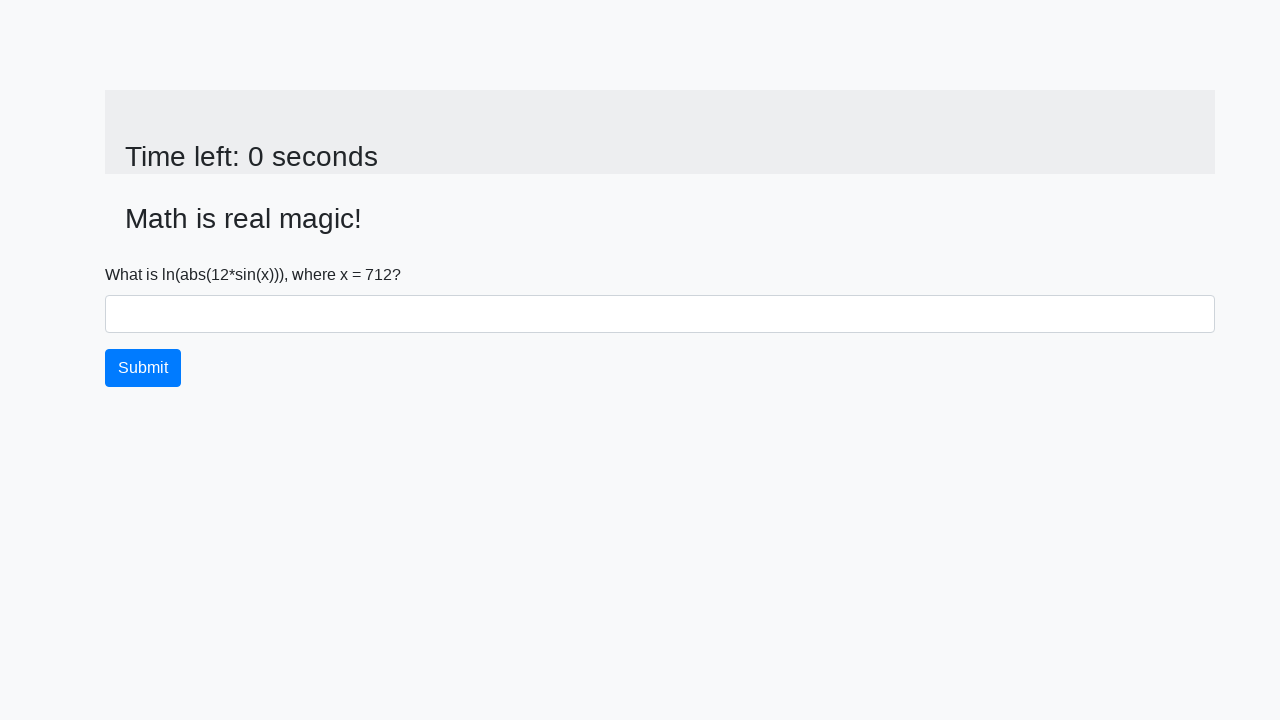